Navigates to Airbnb Goa listings page, finds all links containing "Pool", and clicks on the third pool-related listing

Starting URL: https://www.airbnb.co.in/s/Goa/all

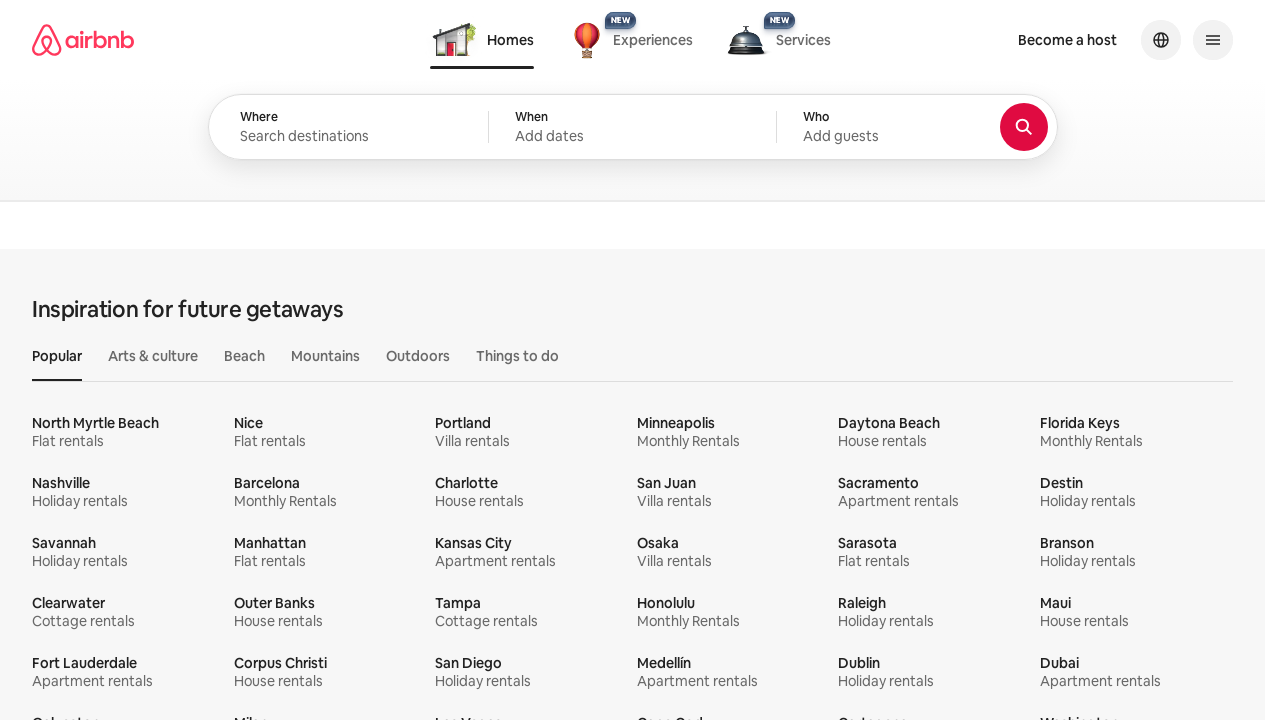

Navigated to Airbnb Goa listings page
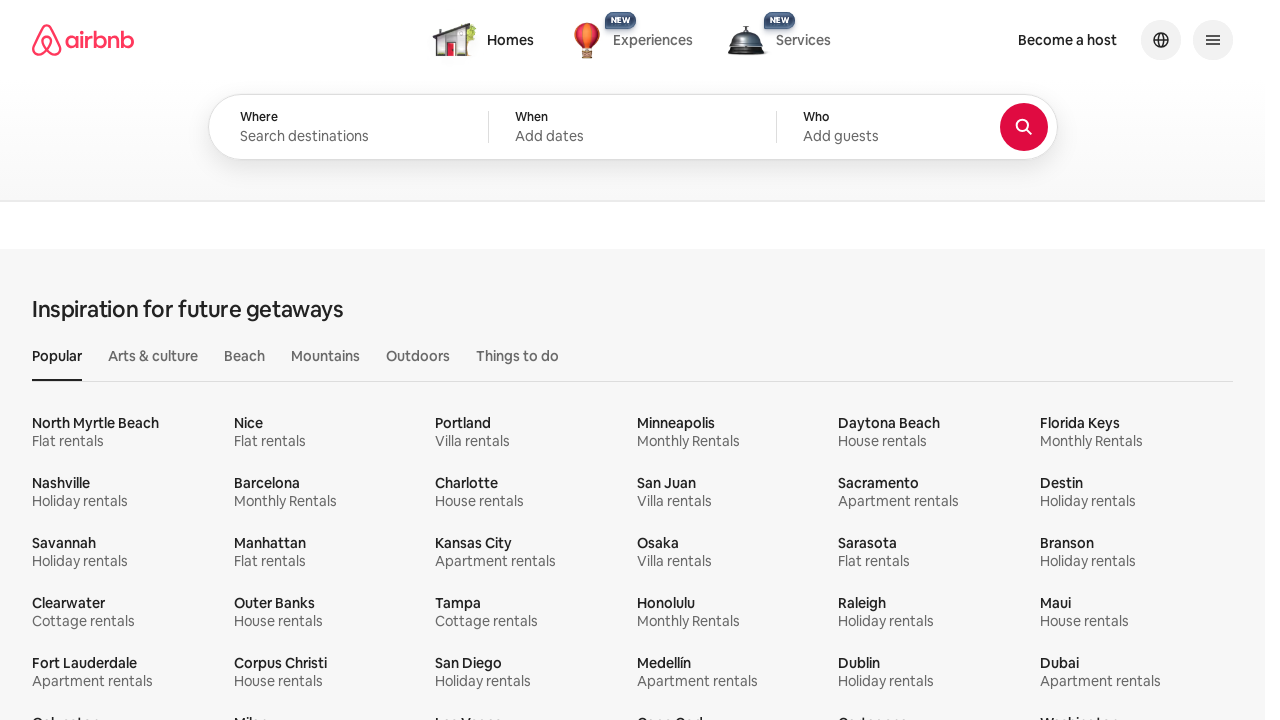

Found all links containing 'Pool'
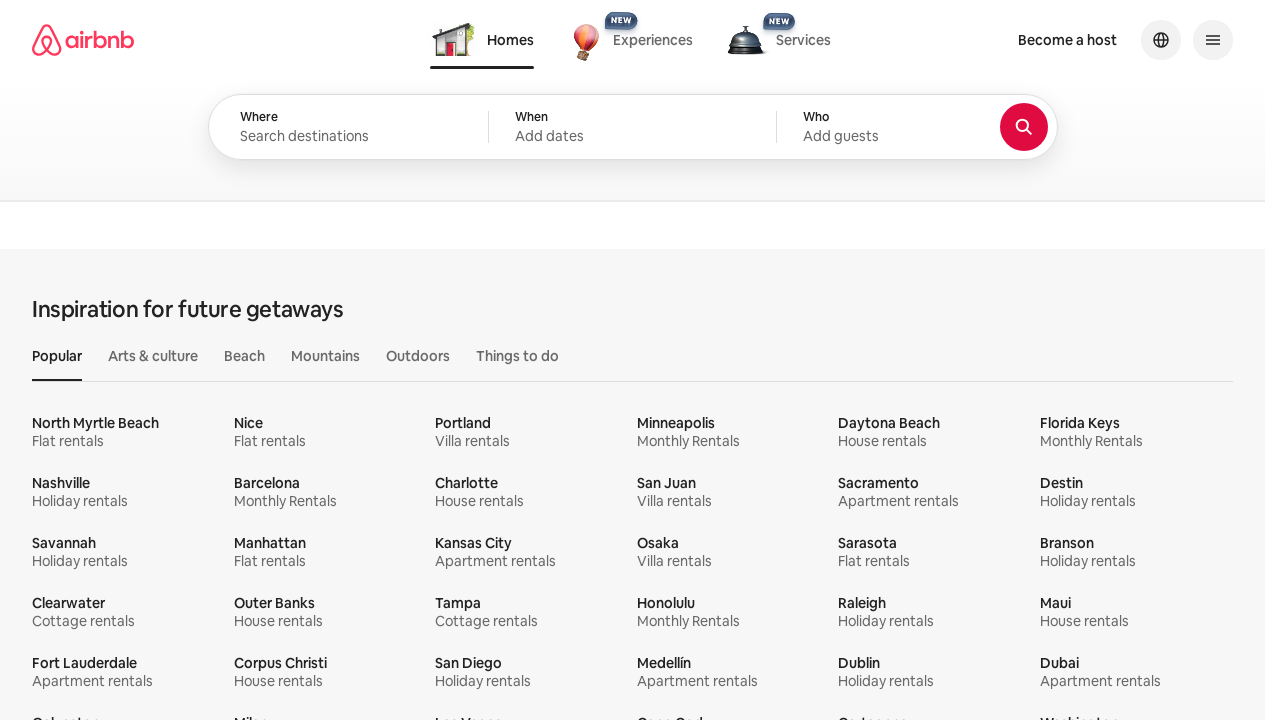

Counted 0 stays with pool
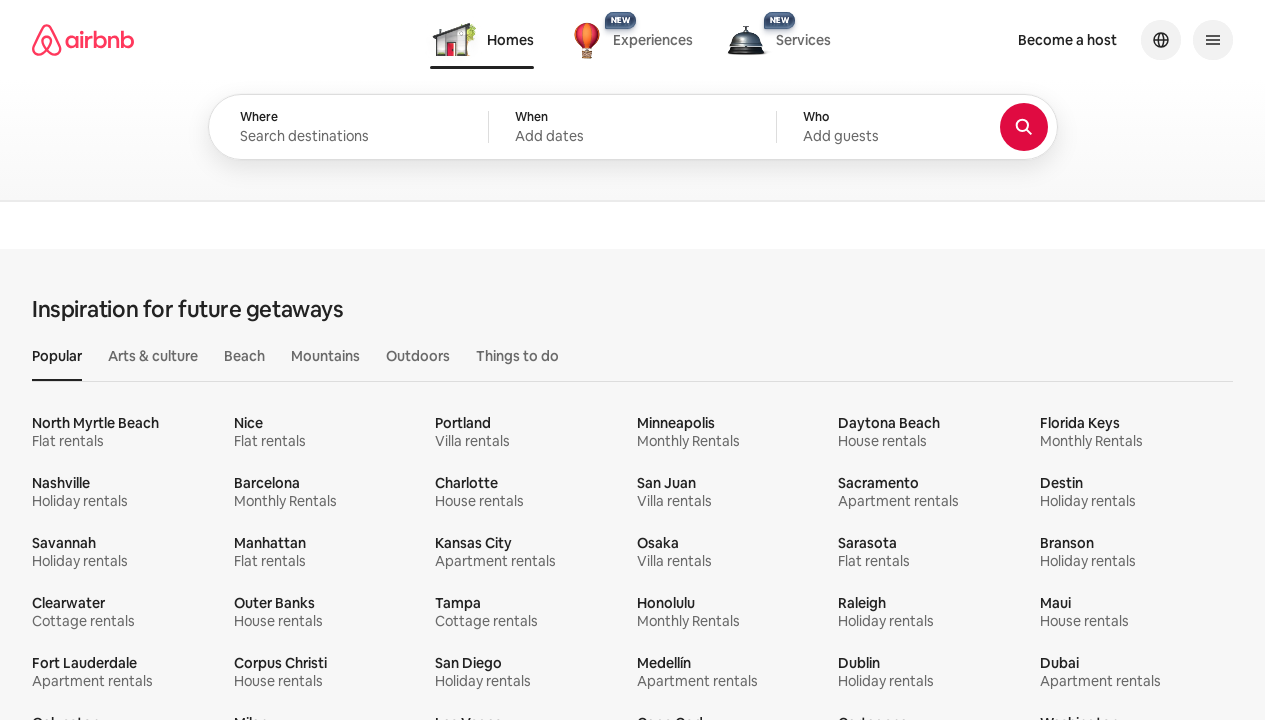

Logged text content of all pool-related links
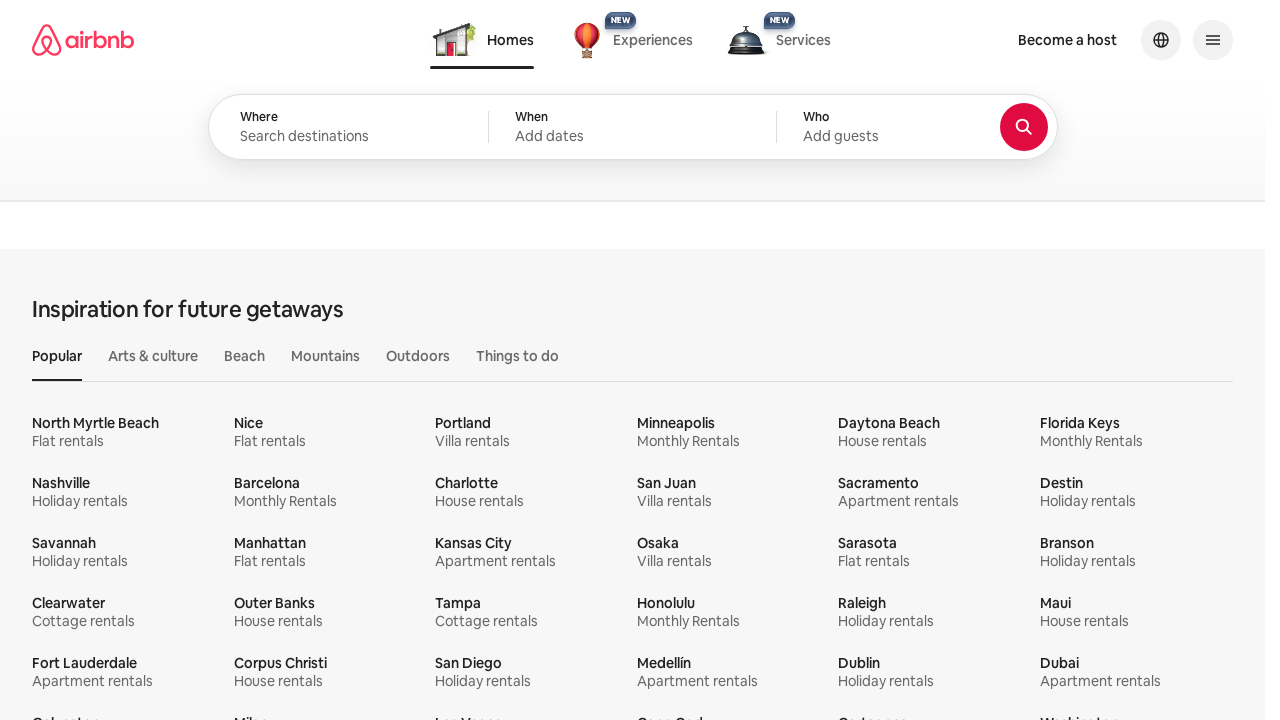

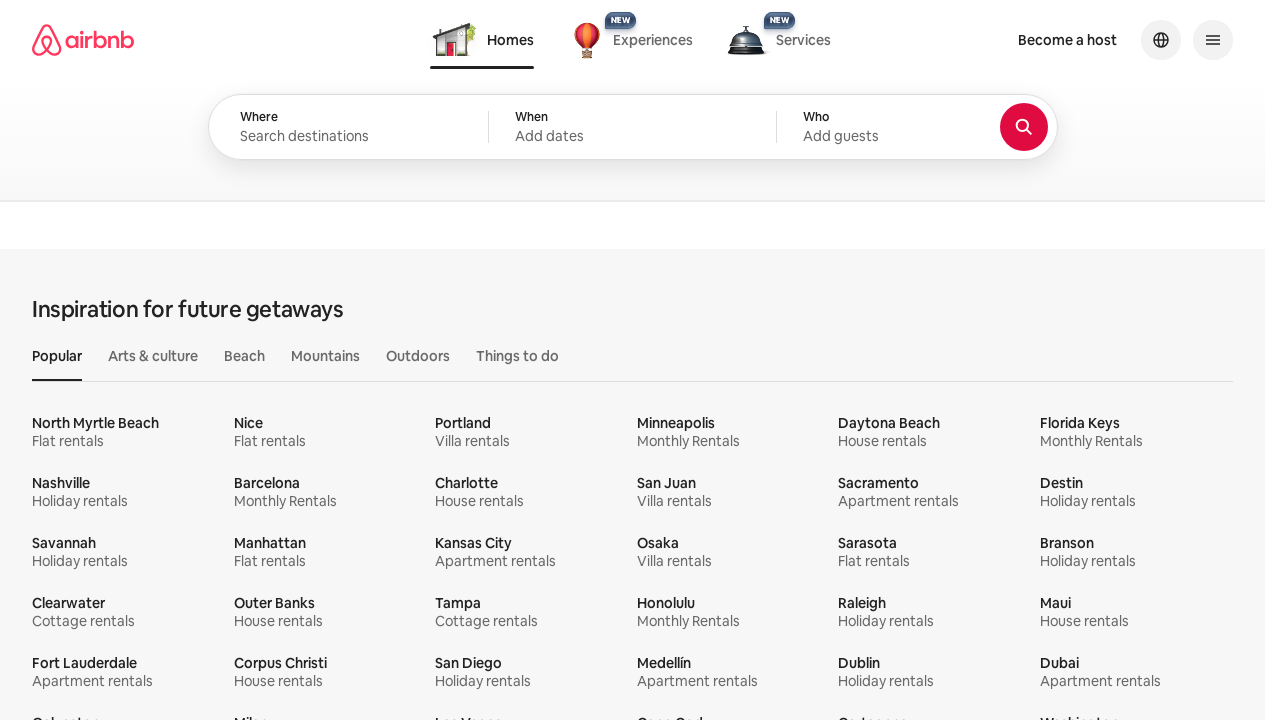